Navigates to the jQuery UI Menus section by clicking on the menu link from the main page

Starting URL: http://the-internet.herokuapp.com

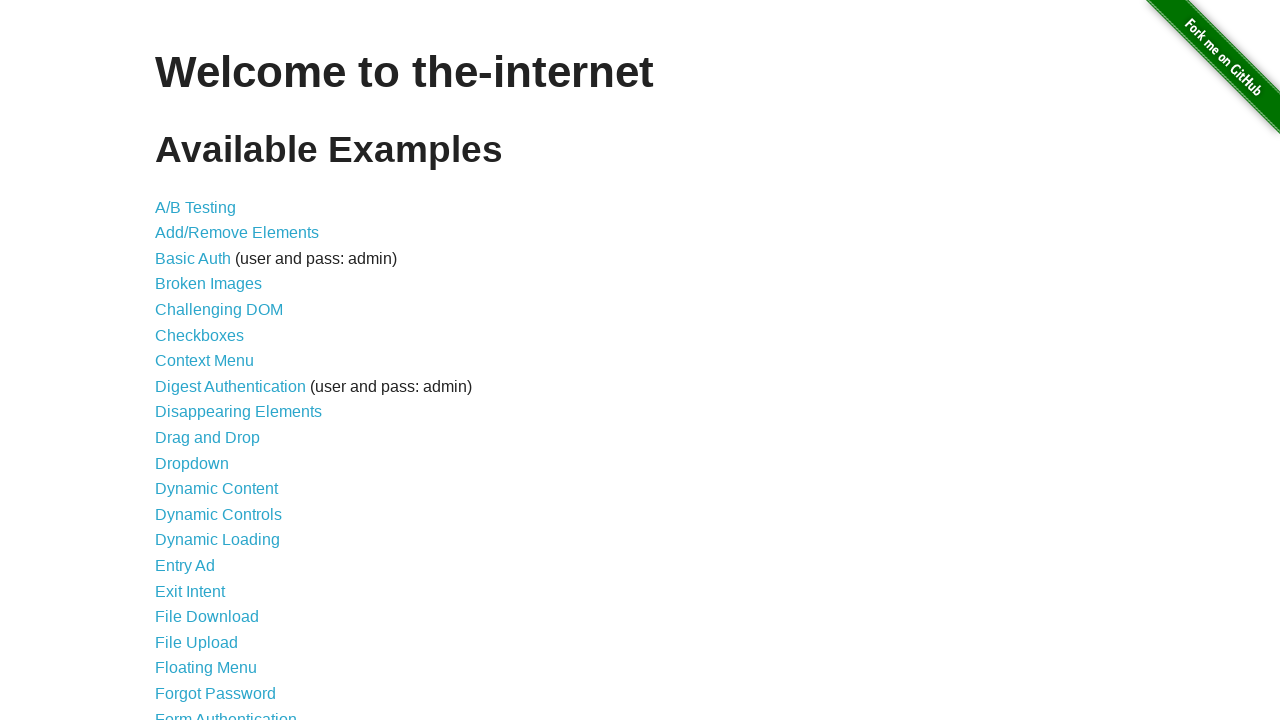

Navigated to the main page at http://the-internet.herokuapp.com
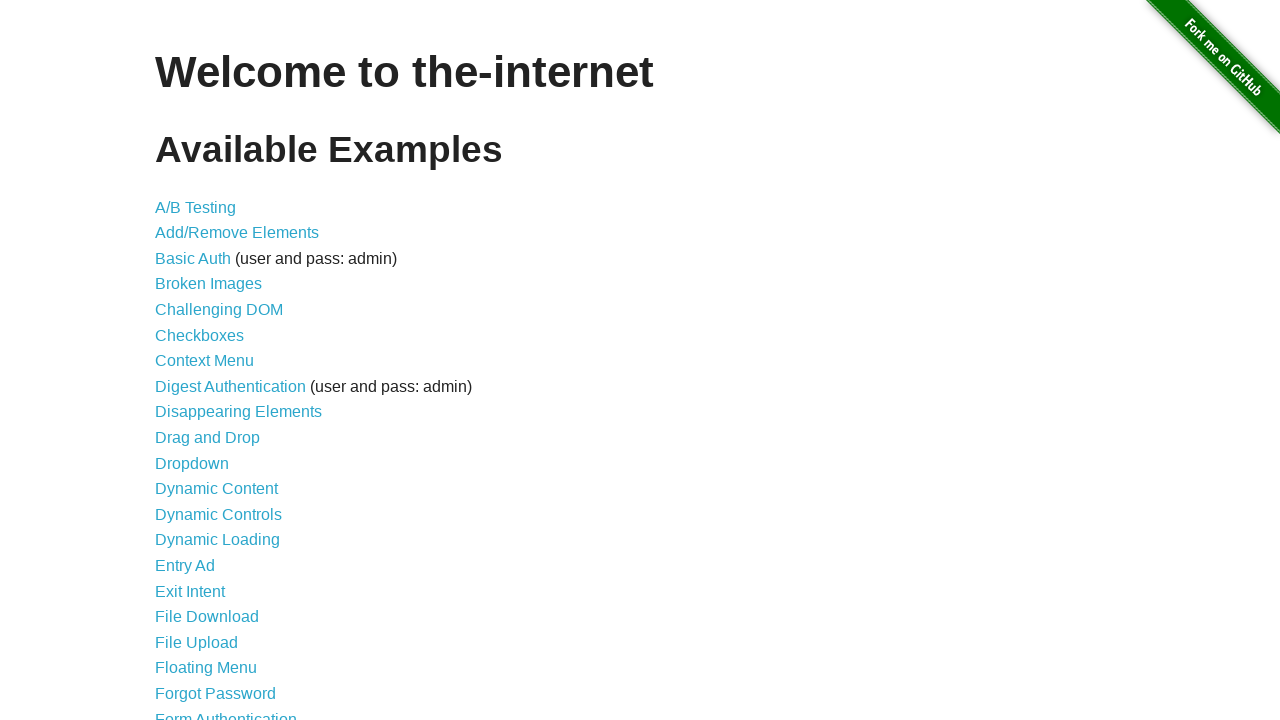

Clicked on jQuery UI Menus link from the main page at (216, 360) on xpath=/html/body/div[2]/div/ul/li[28]/a
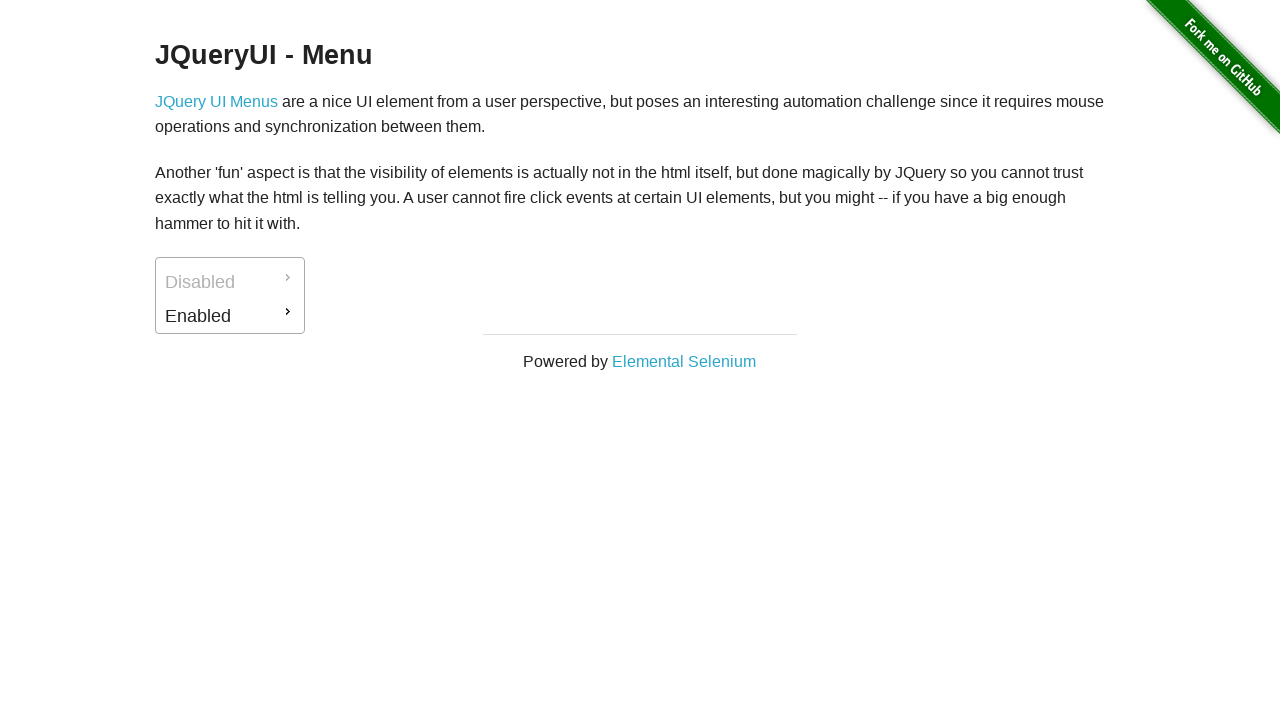

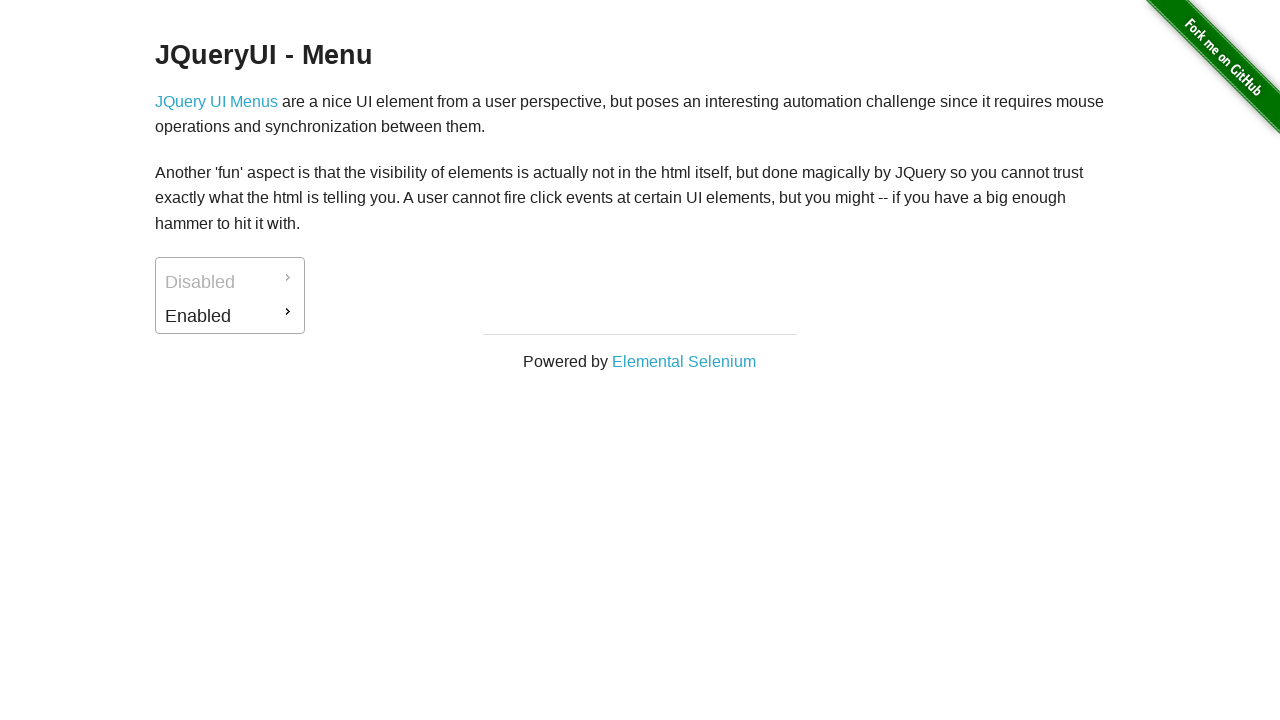